Tests dismissing a JavaScript confirm dialog by clicking a button, dismissing the alert, and verifying the result message

Starting URL: https://the-internet.herokuapp.com/javascript_alerts

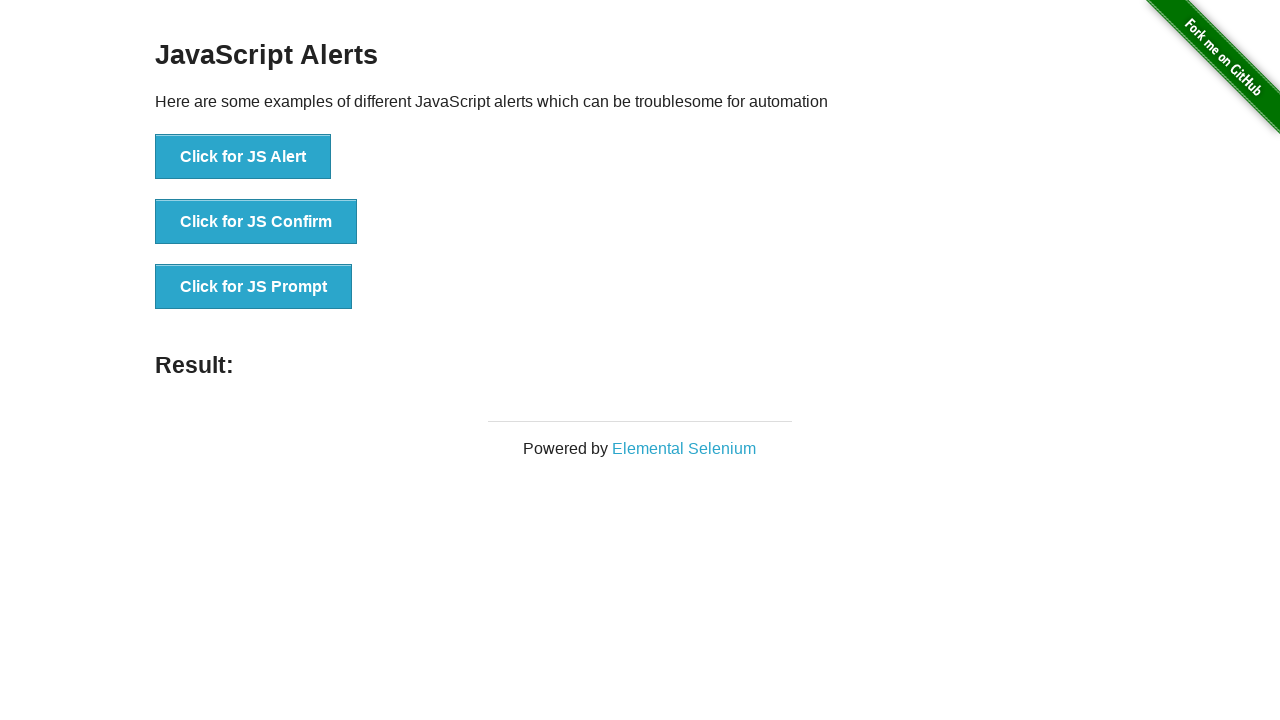

Set up dialog handler to dismiss JavaScript alerts
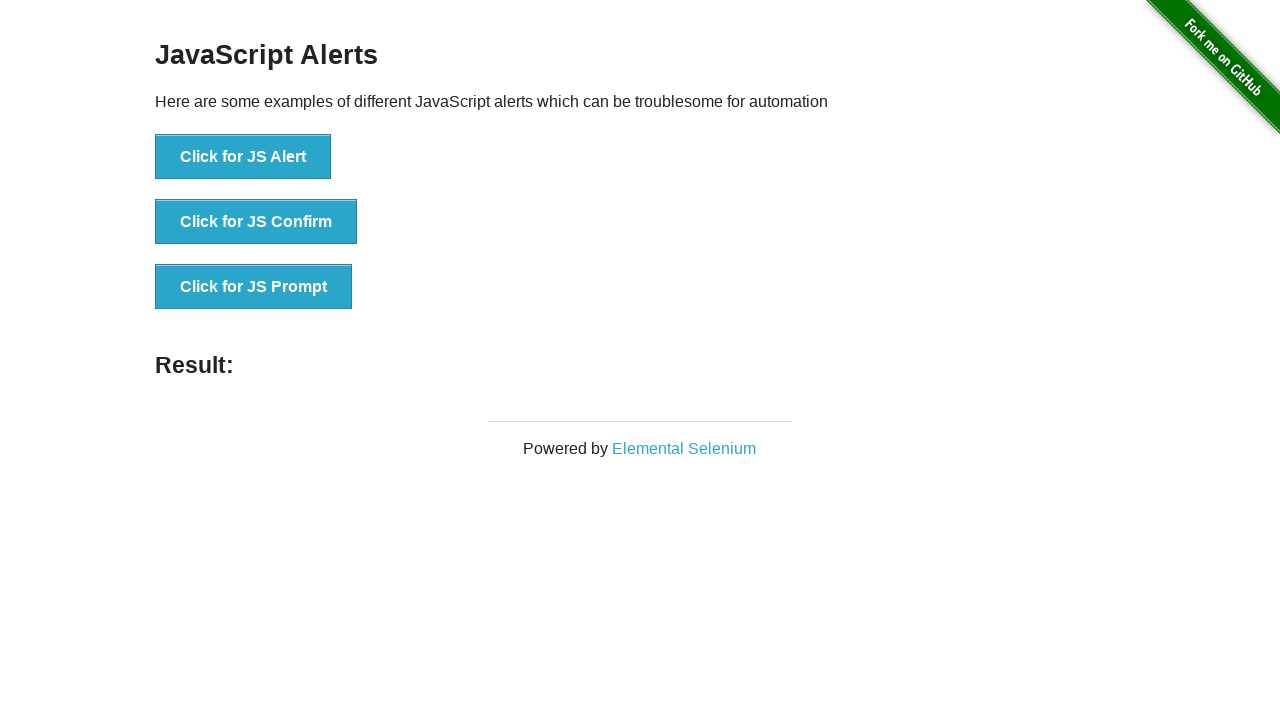

Clicked 'Click for JS Confirm' button to trigger JavaScript confirm dialog at (256, 222) on xpath=//button[normalize-space()='Click for JS Confirm']
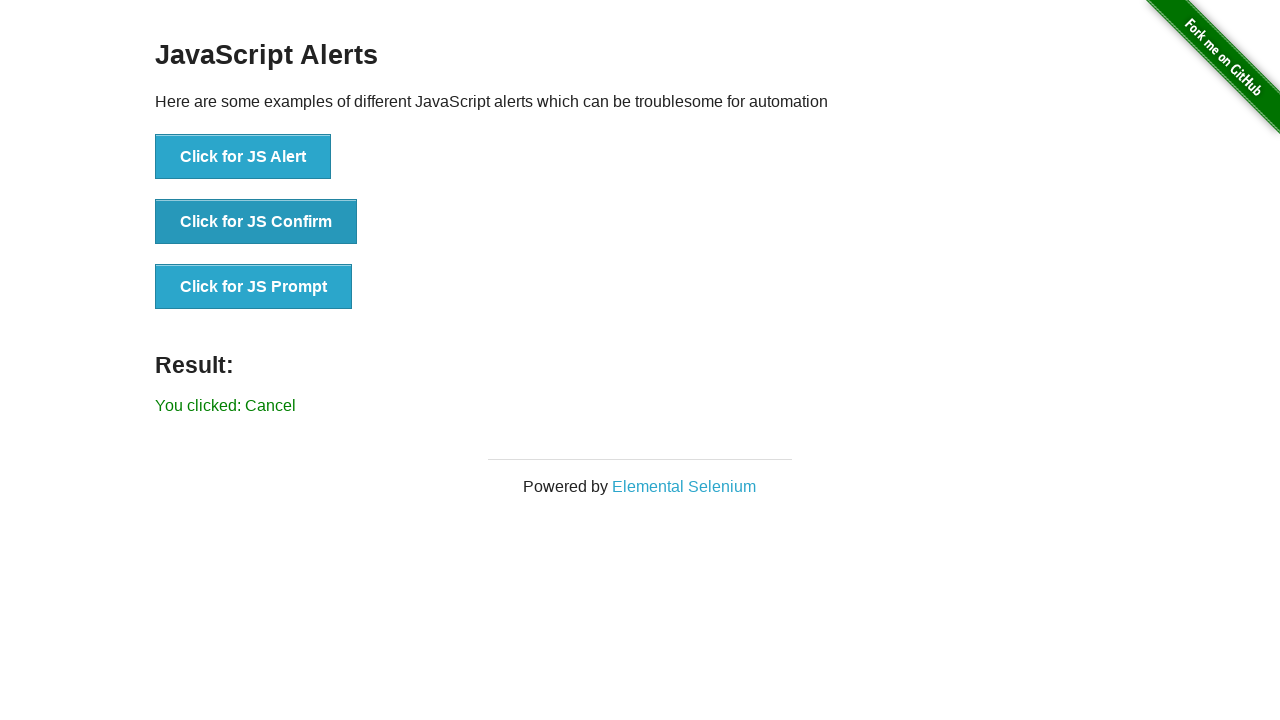

Result message element loaded after dismissing alert
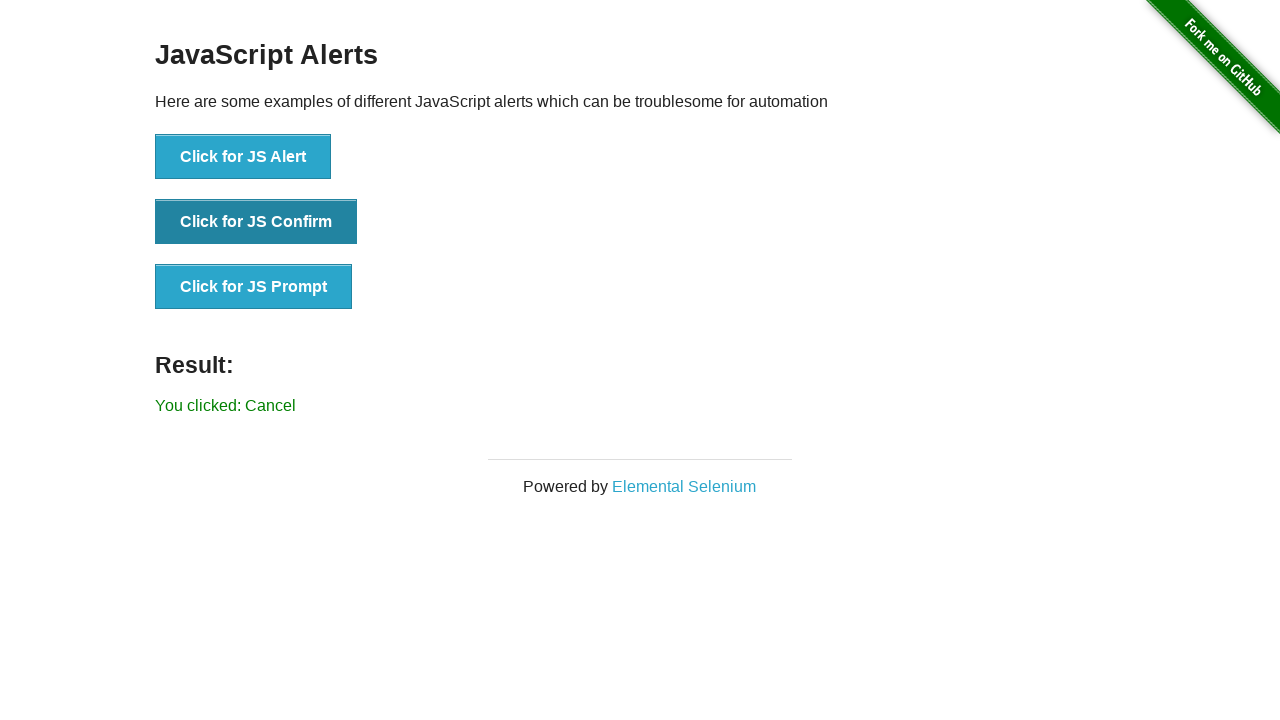

Retrieved result text: 'You clicked: Cancel'
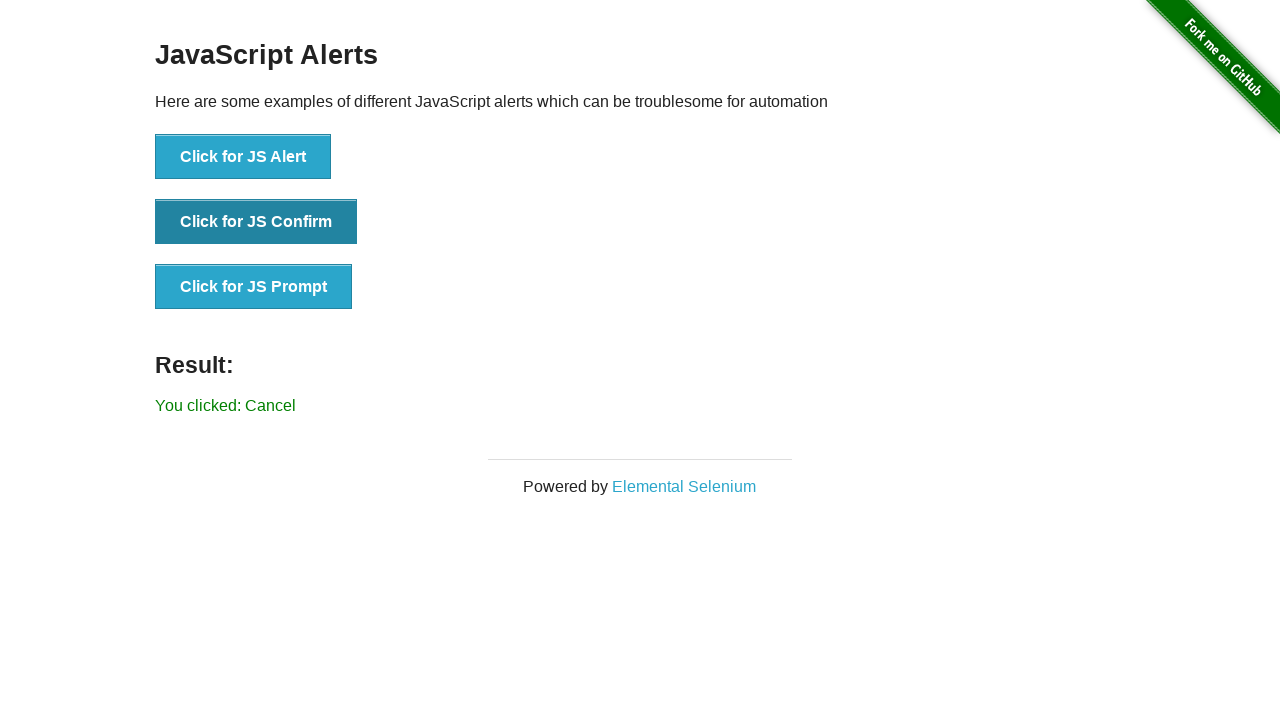

Verified that result text does not contain 'successfuly'
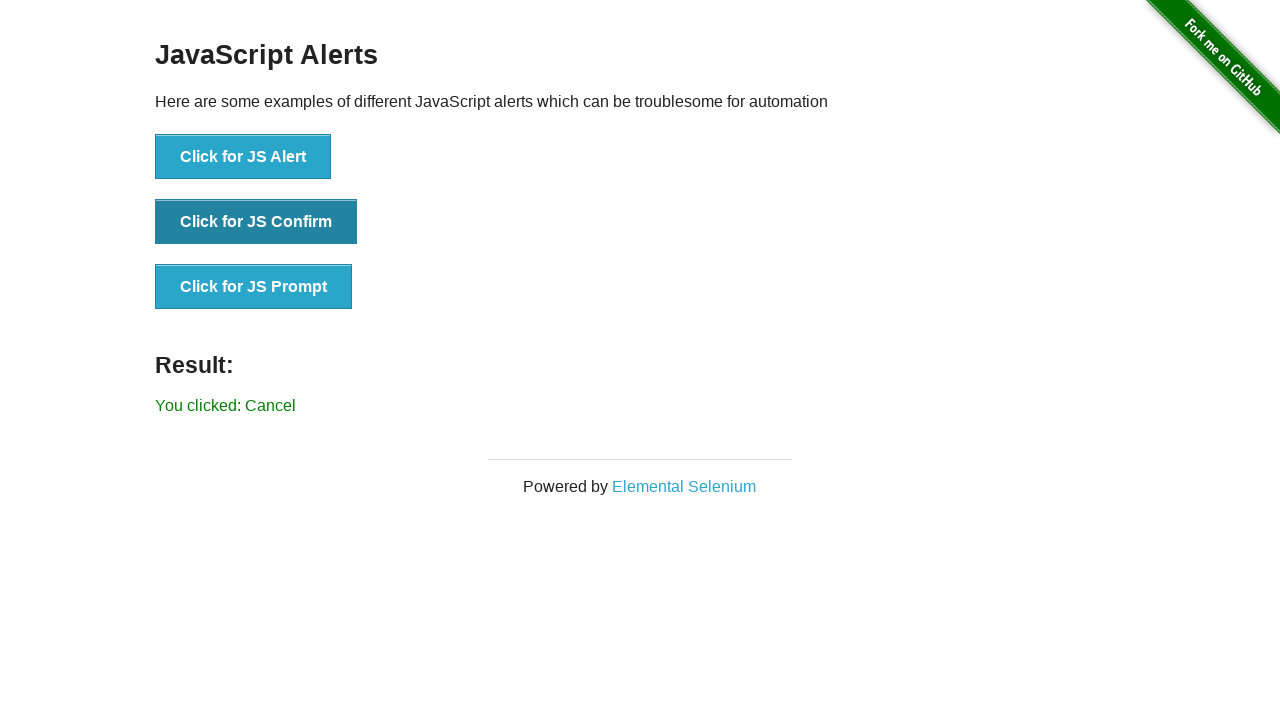

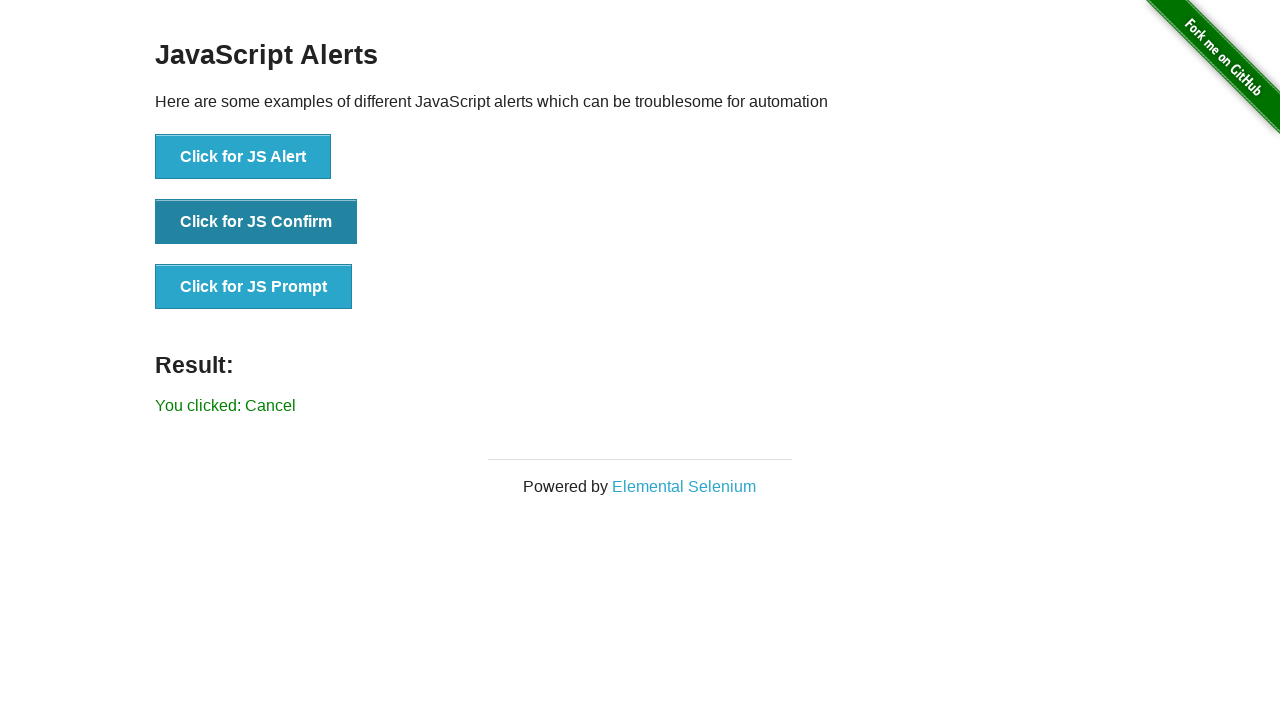